Tests checkbox interaction on a practice form by clicking two hobby checkboxes (Sports and Reading)

Starting URL: https://demoqa.com/automation-practice-form

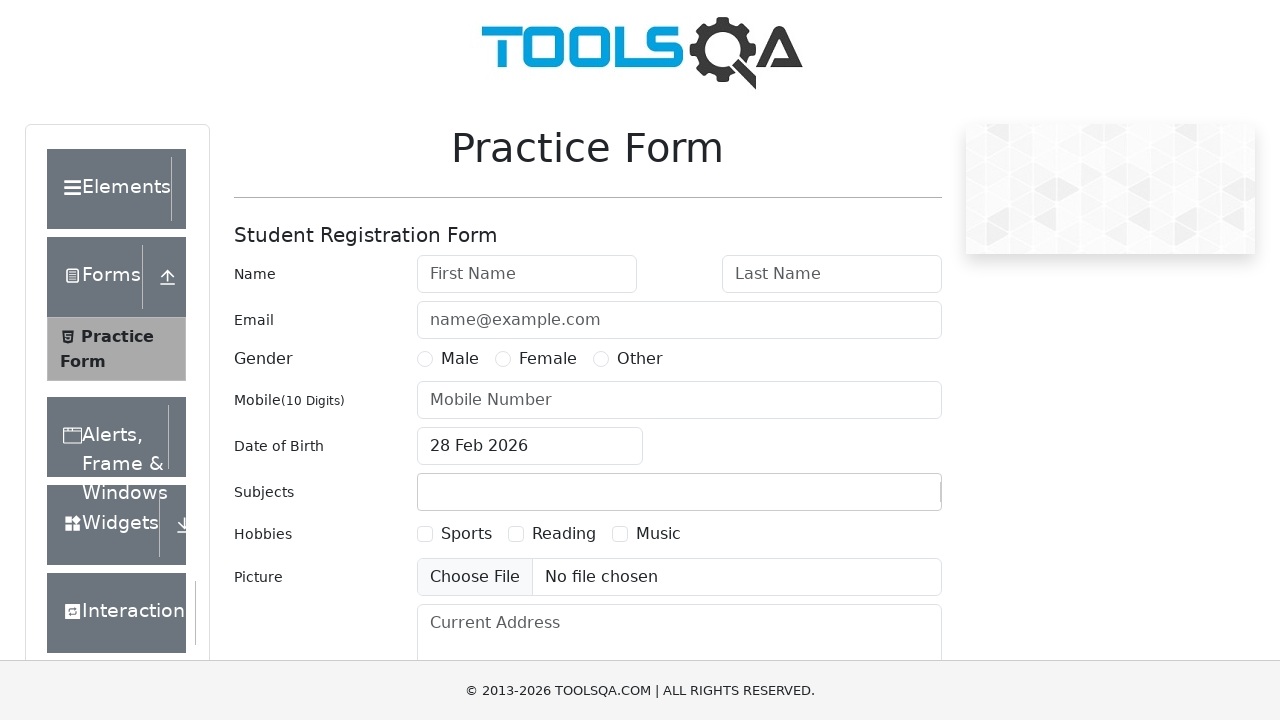

Clicked Sports hobby checkbox at (466, 534) on label[for='hobbies-checkbox-1']
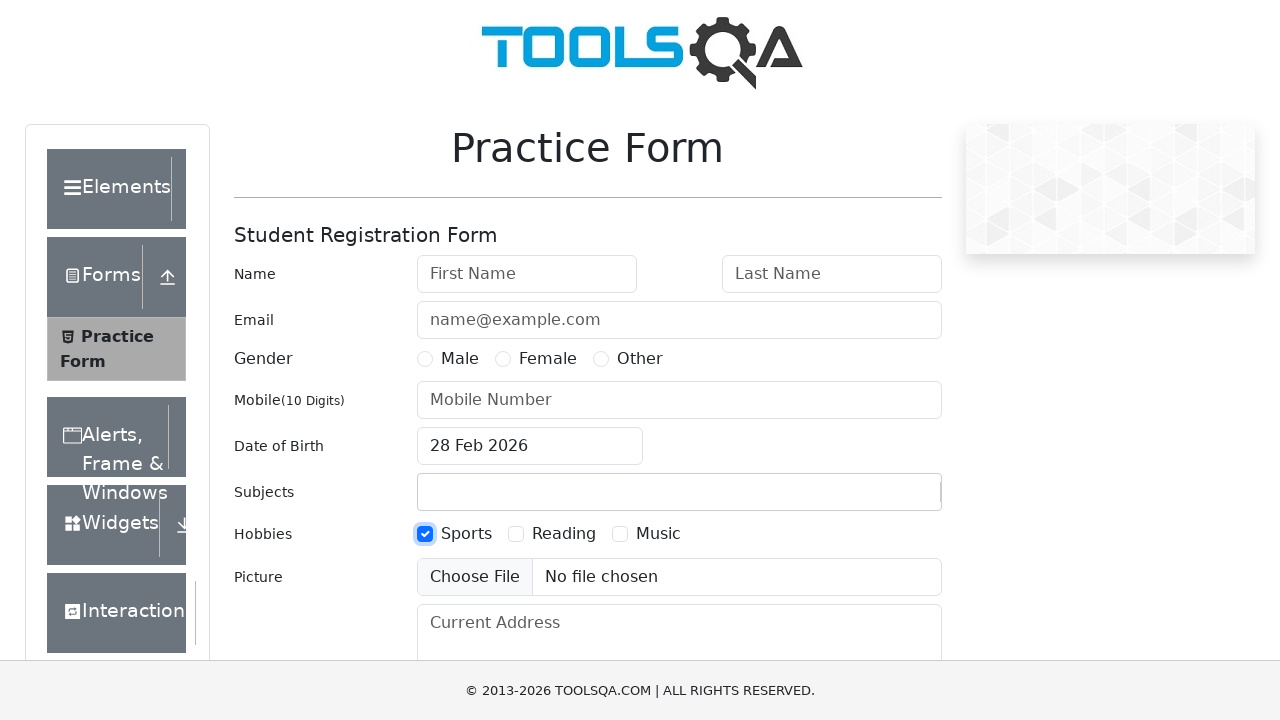

Clicked Reading hobby checkbox at (564, 534) on label[for='hobbies-checkbox-2']
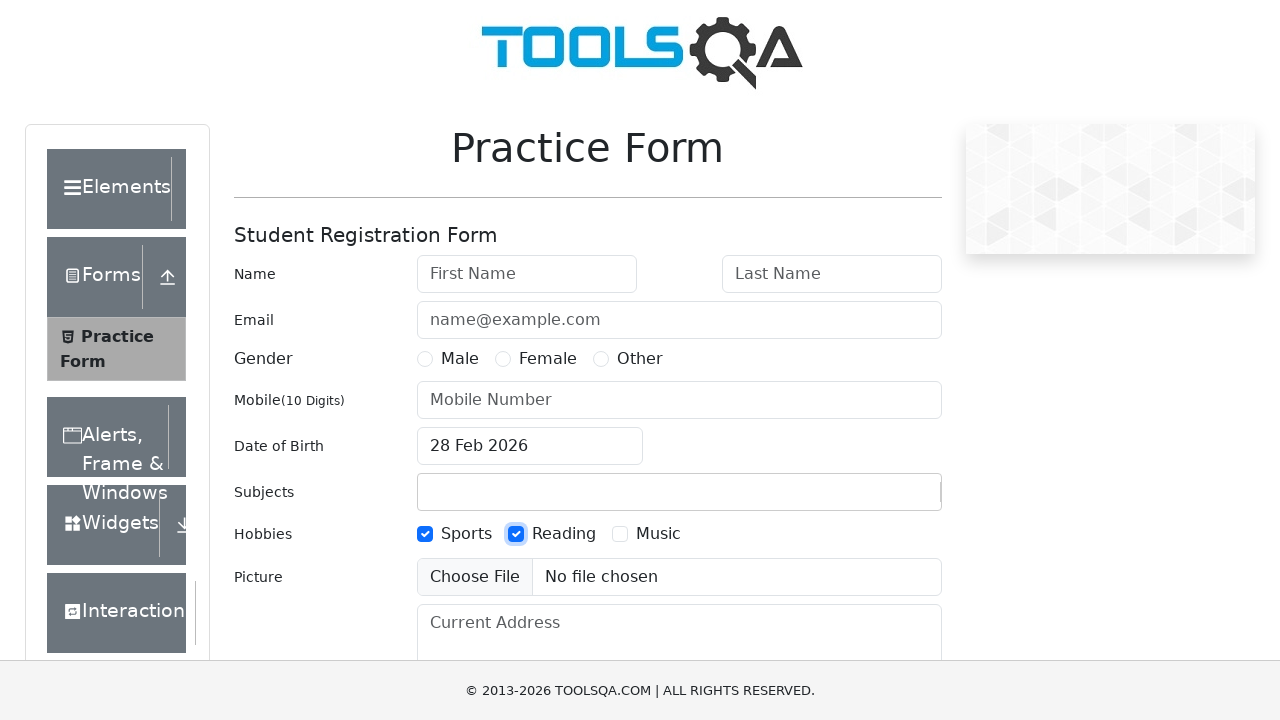

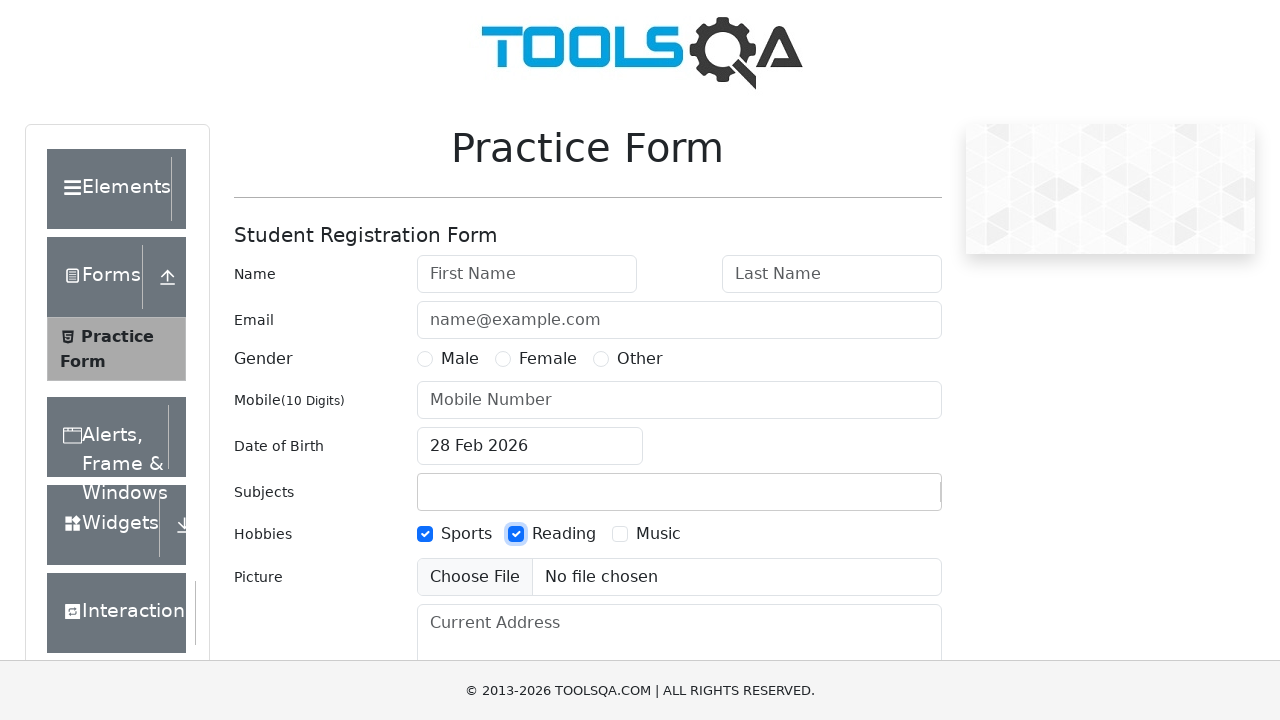